Tests multi-select dropdown functionality by selecting multiple options, deselecting some, and verifying the multi-select behavior

Starting URL: https://www.w3schools.com/tags/tryit.asp?filename=tryhtml_select_multiple

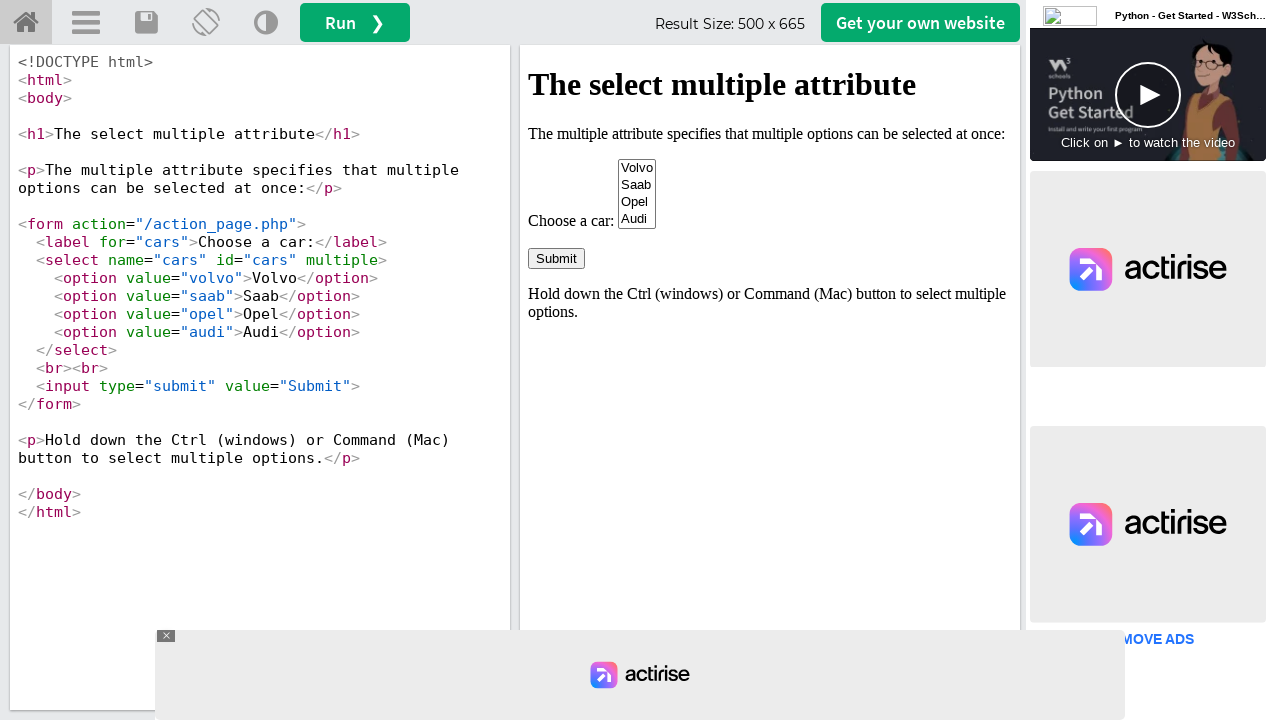

Located iframe containing the select element
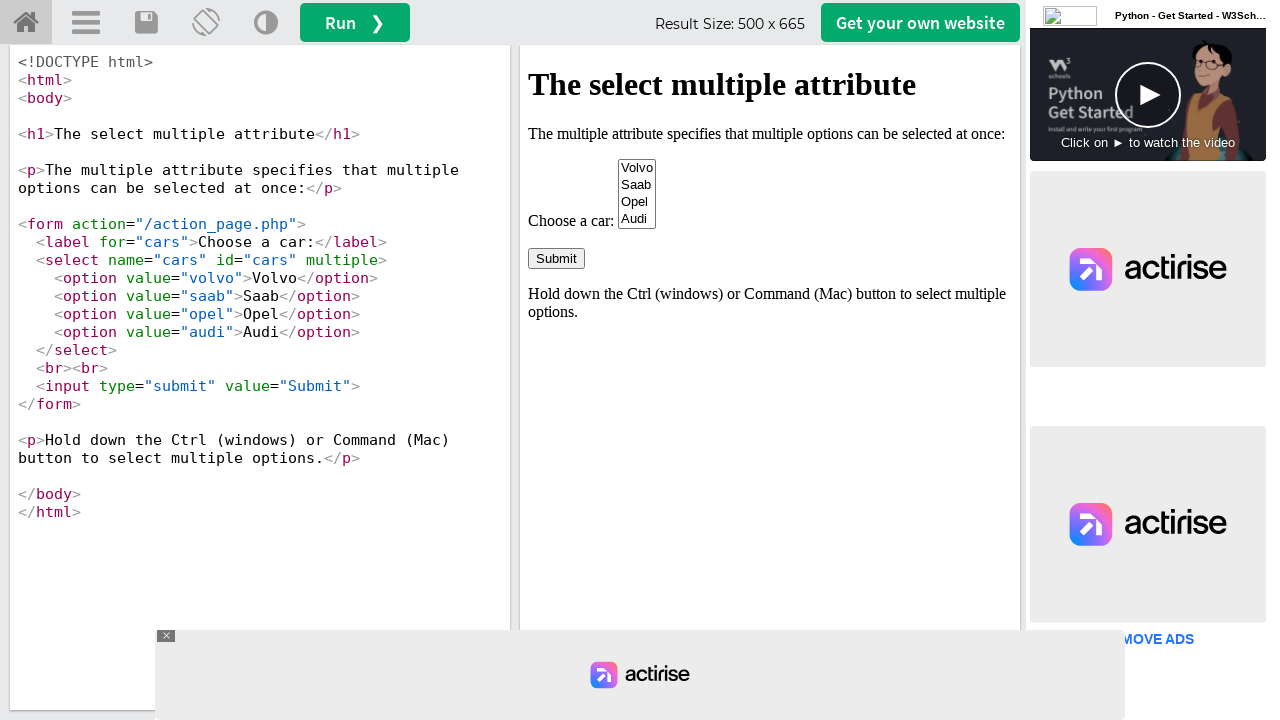

Selected multiple options: Volvo, Saab, Opel, Audi on iframe#iframeResult >> internal:control=enter-frame >> select[name='cars']
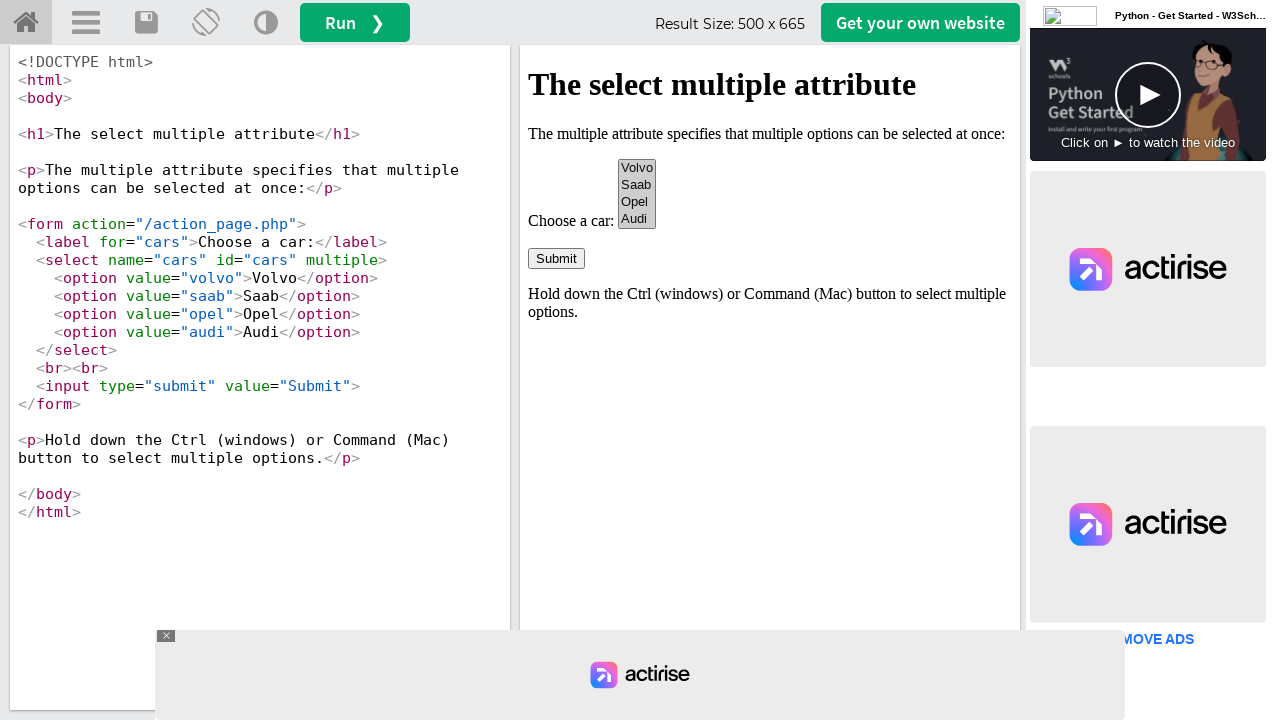

Deselected Audi and Saab options from the multi-select dropdown
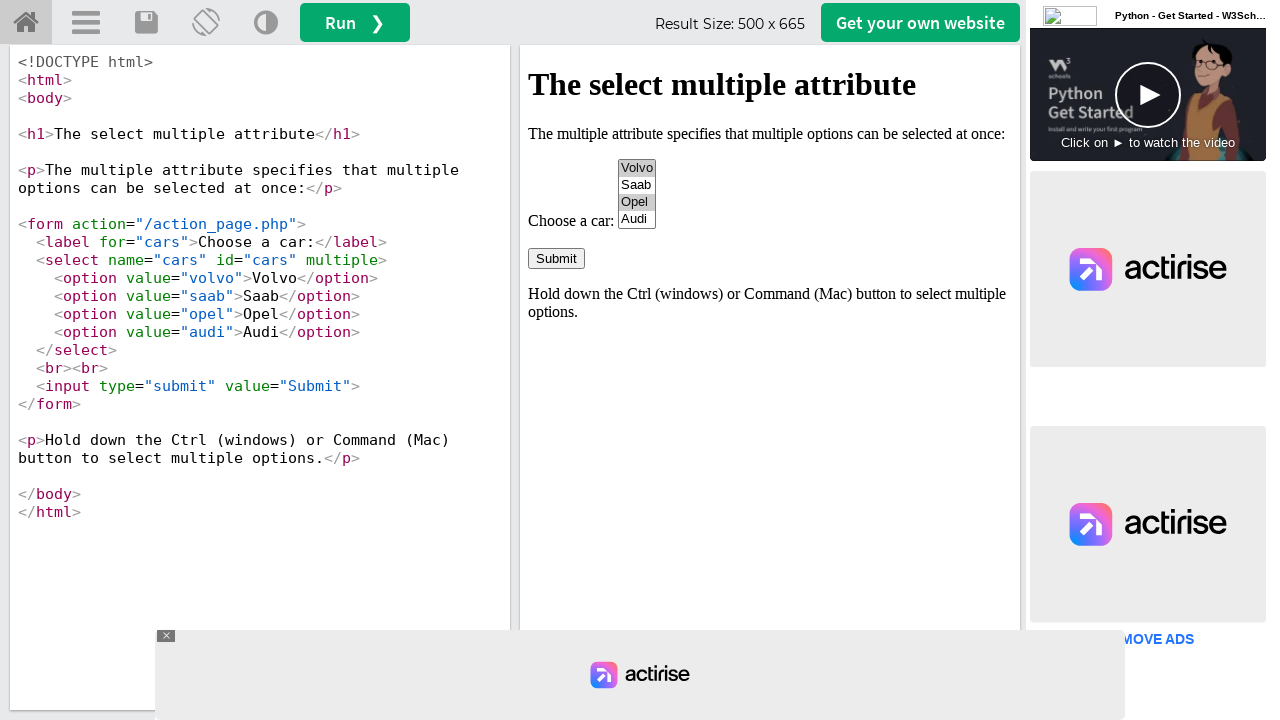

Verified multi-select capability: True
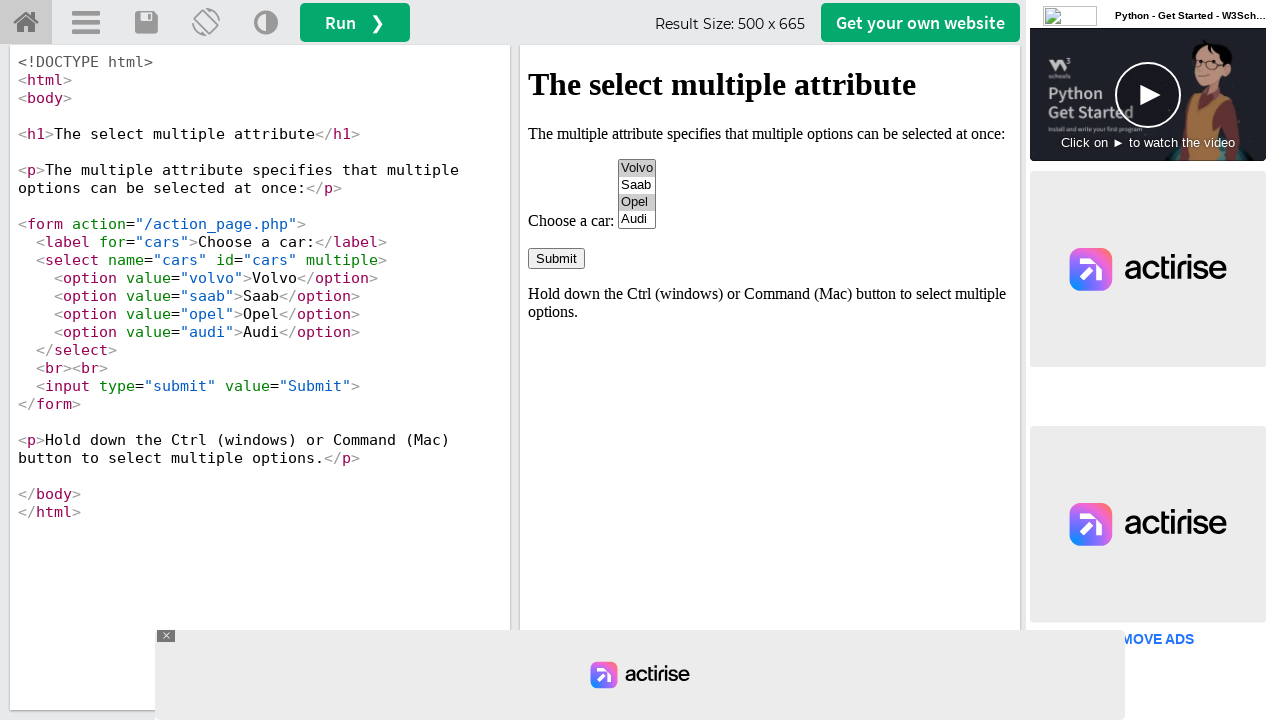

Retrieved selected options: ['Volvo', 'Opel']
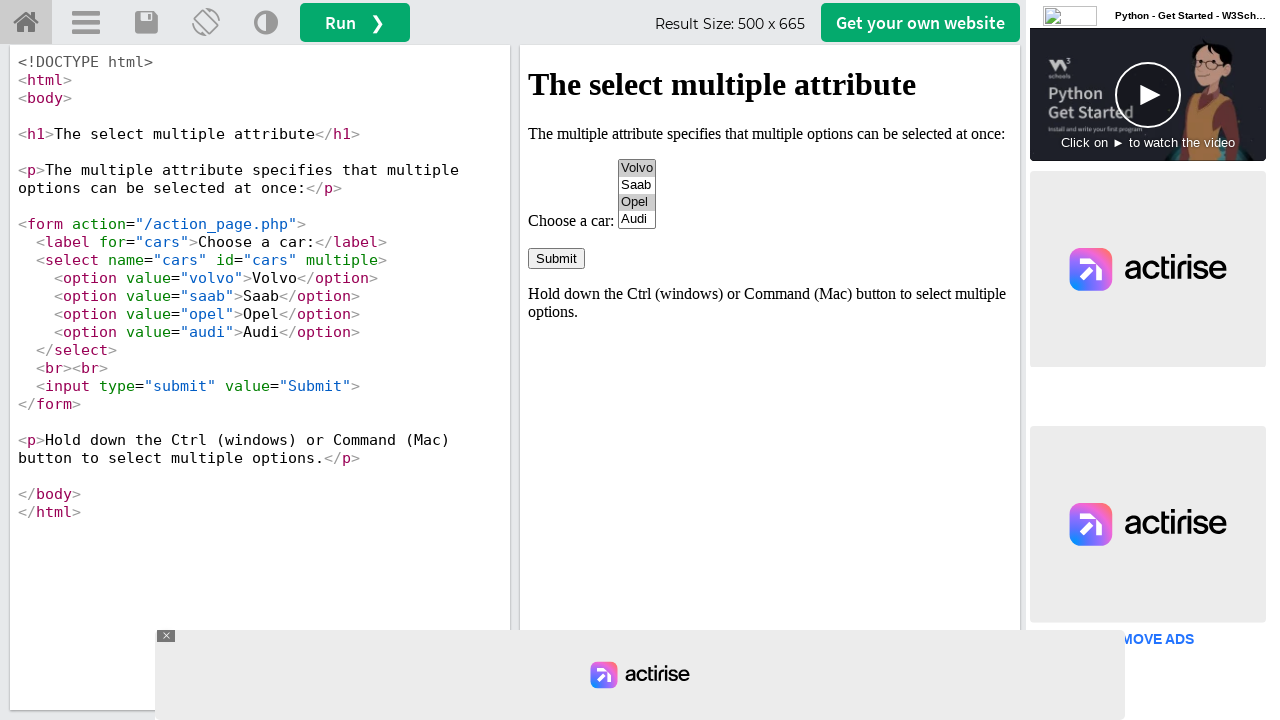

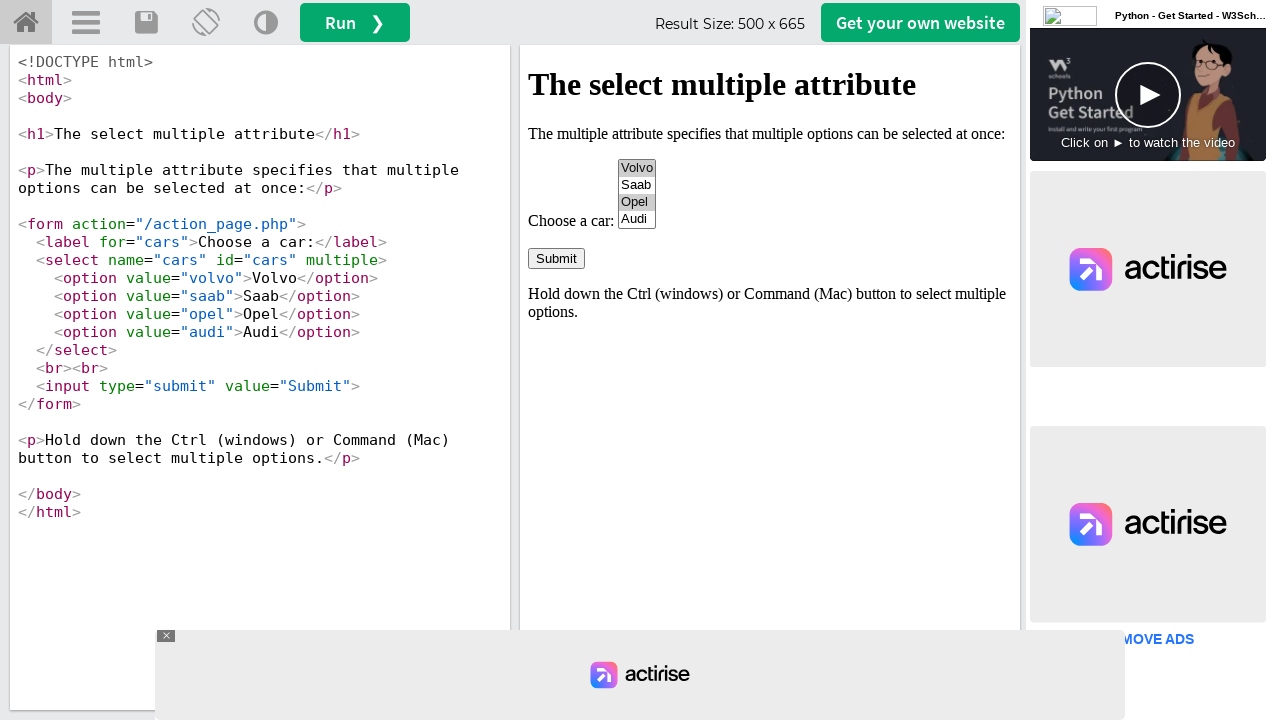